Tests window switching functionality by clicking on Elemental Selenium link and verifying the new window's title contains "Elemental Selenium"

Starting URL: https://the-internet.herokuapp.com/windows

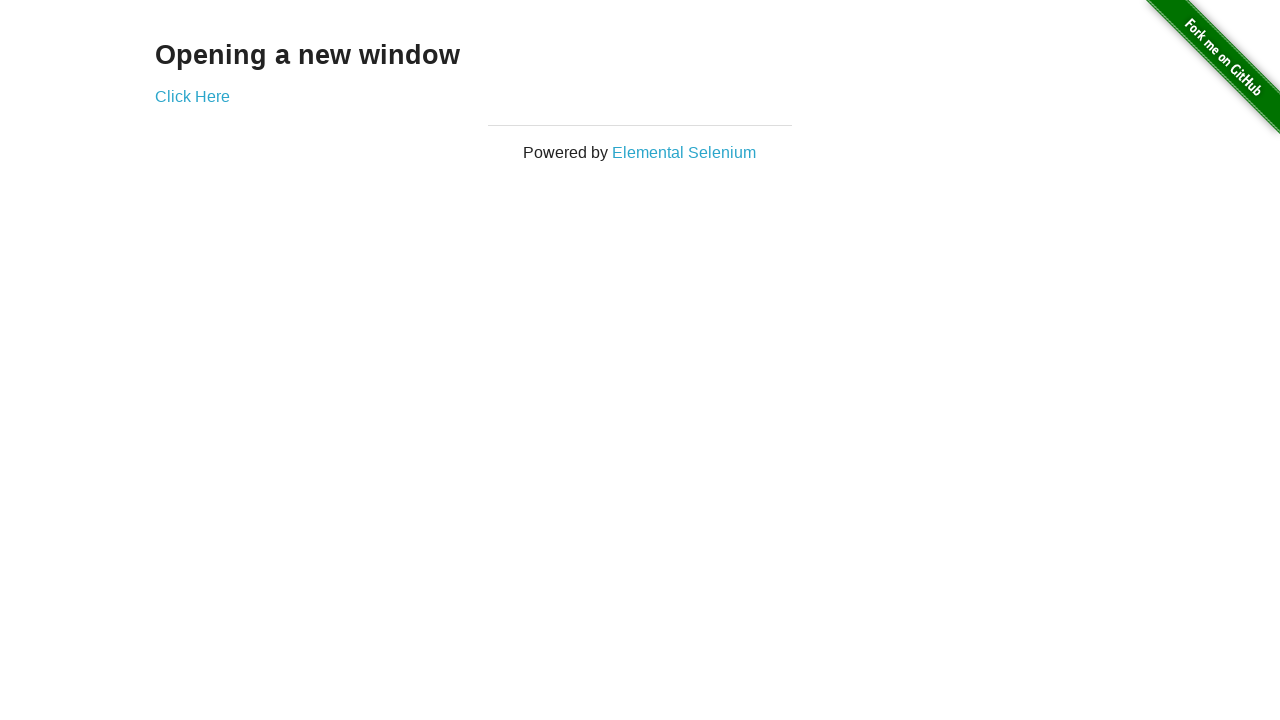

Stored the original page context
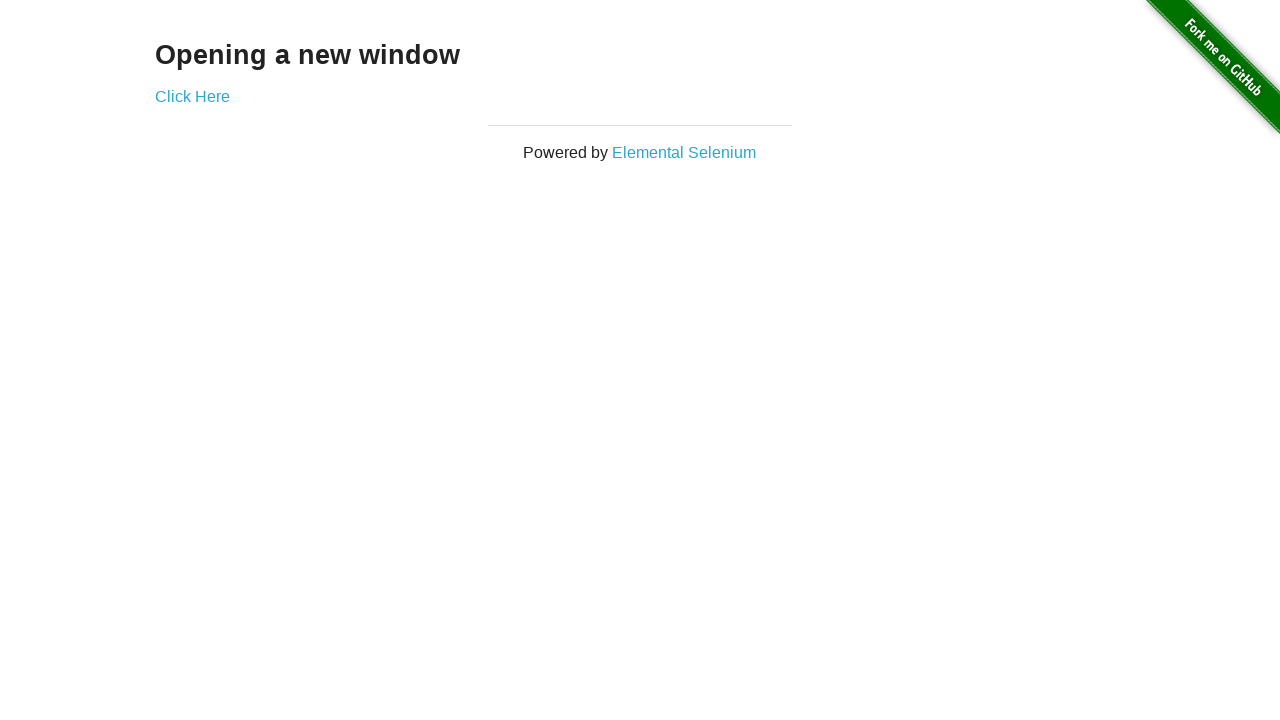

Clicked on 'Elemental Selenium' link and detected popup window at (684, 152) on text='Elemental Selenium'
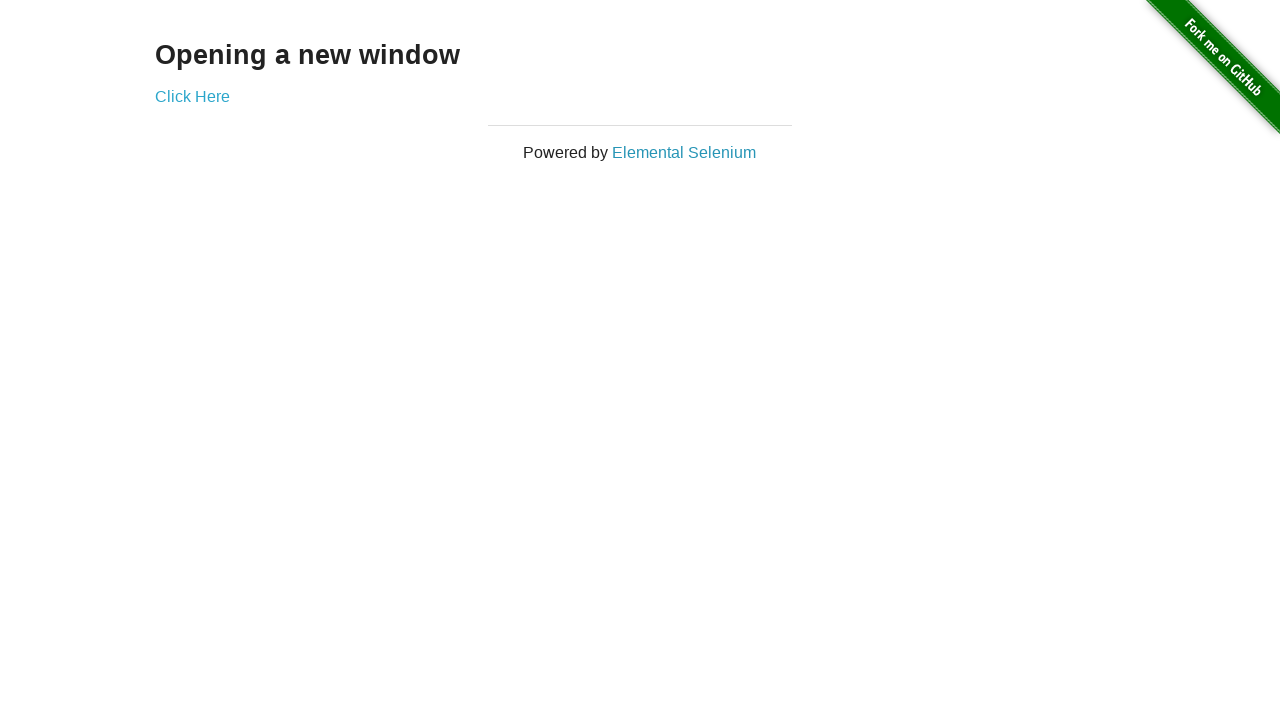

Captured the new popup page object
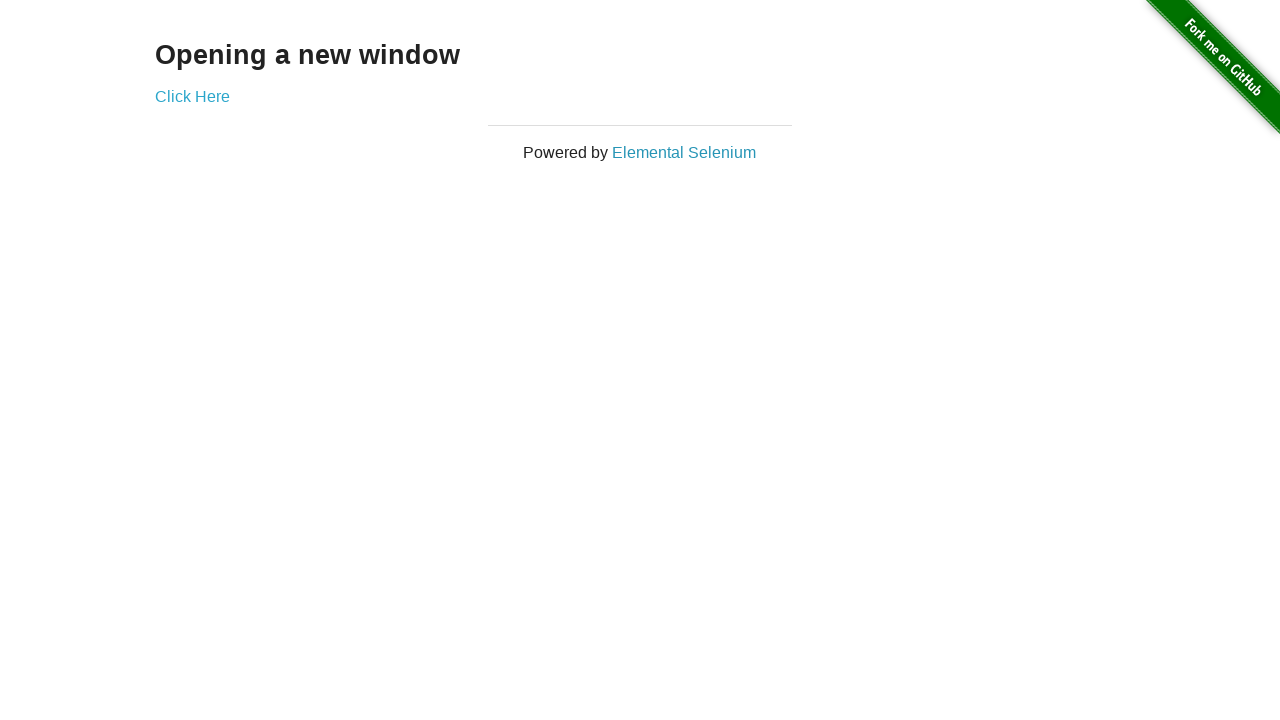

Verified that new window title contains 'Elemental Selenium'
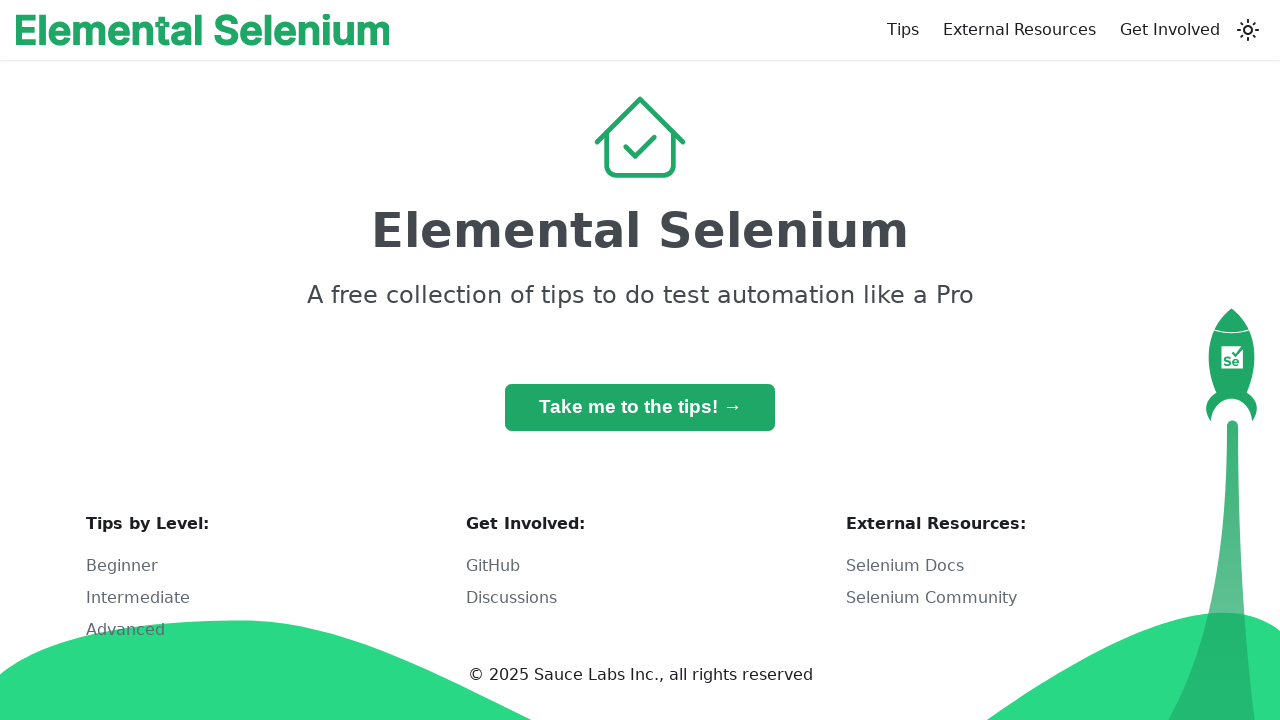

Closed the new popup window
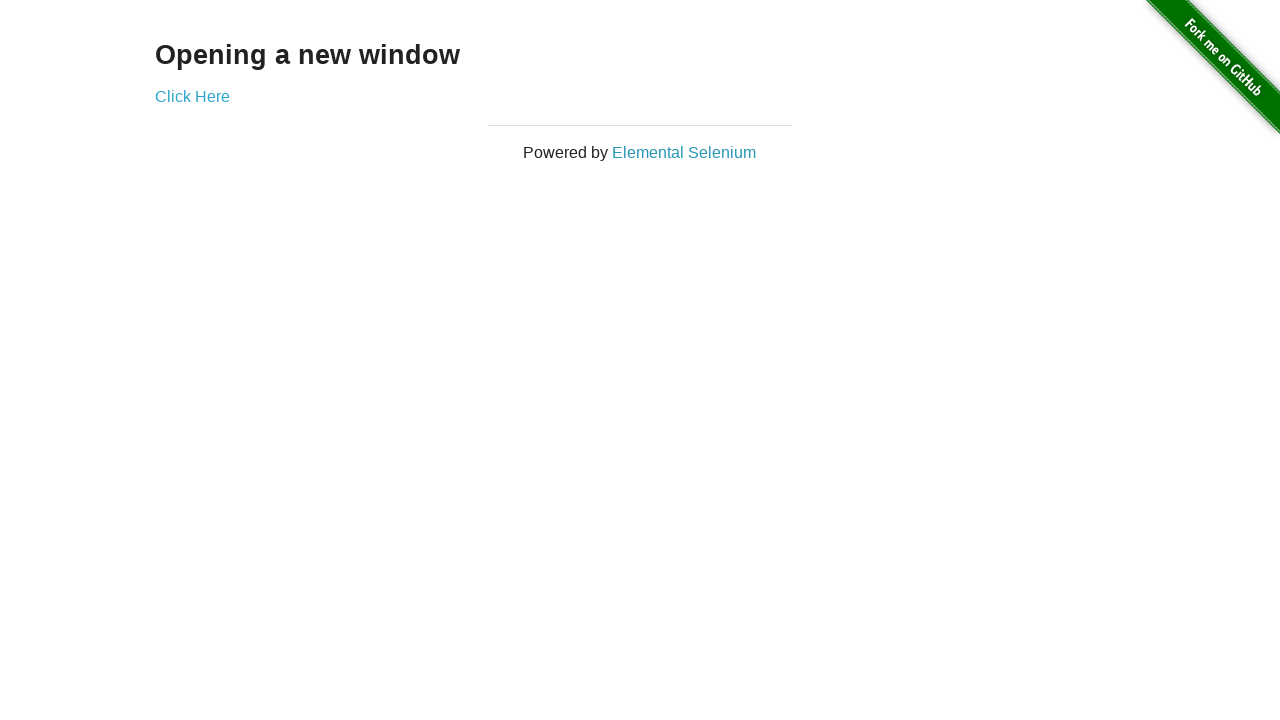

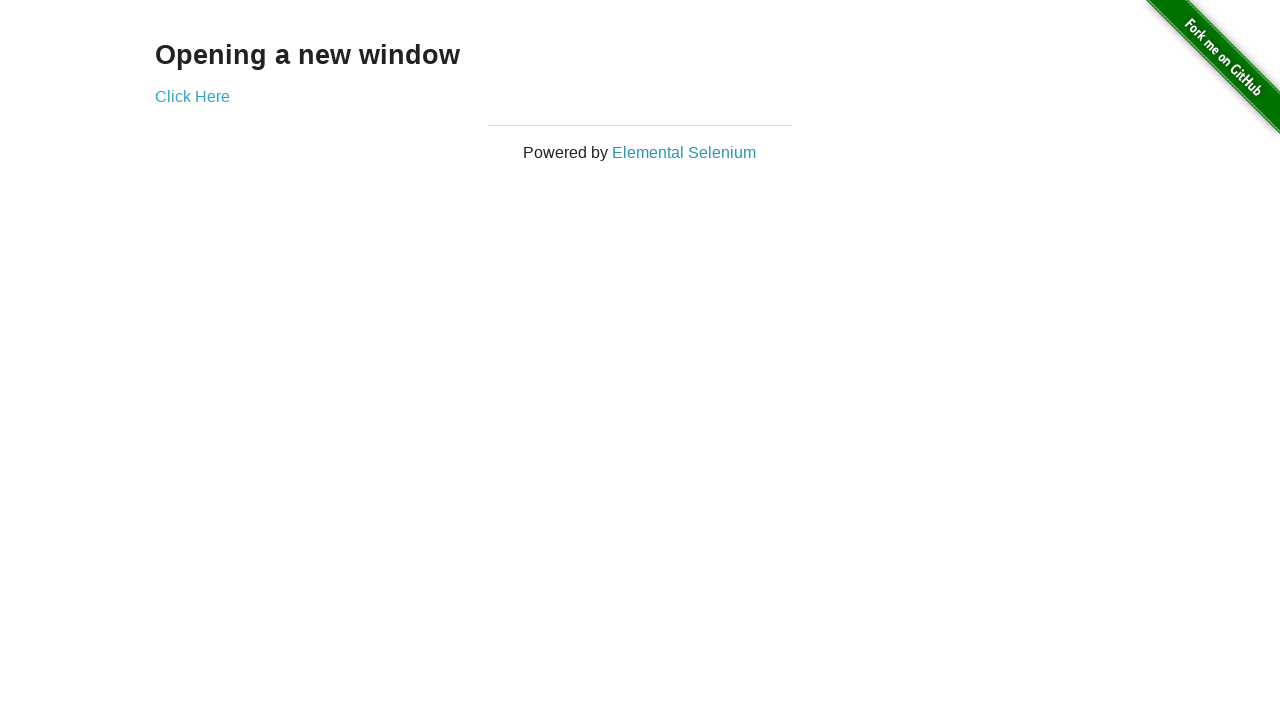